Tests selecting multiple non-contiguous elements in a grid by holding the Control key and clicking on specific items (elements 1, 3, 6, and 11), then verifies that exactly 4 elements are selected.

Starting URL: https://jqueryui.com/resources/demos/selectable/display-grid.html

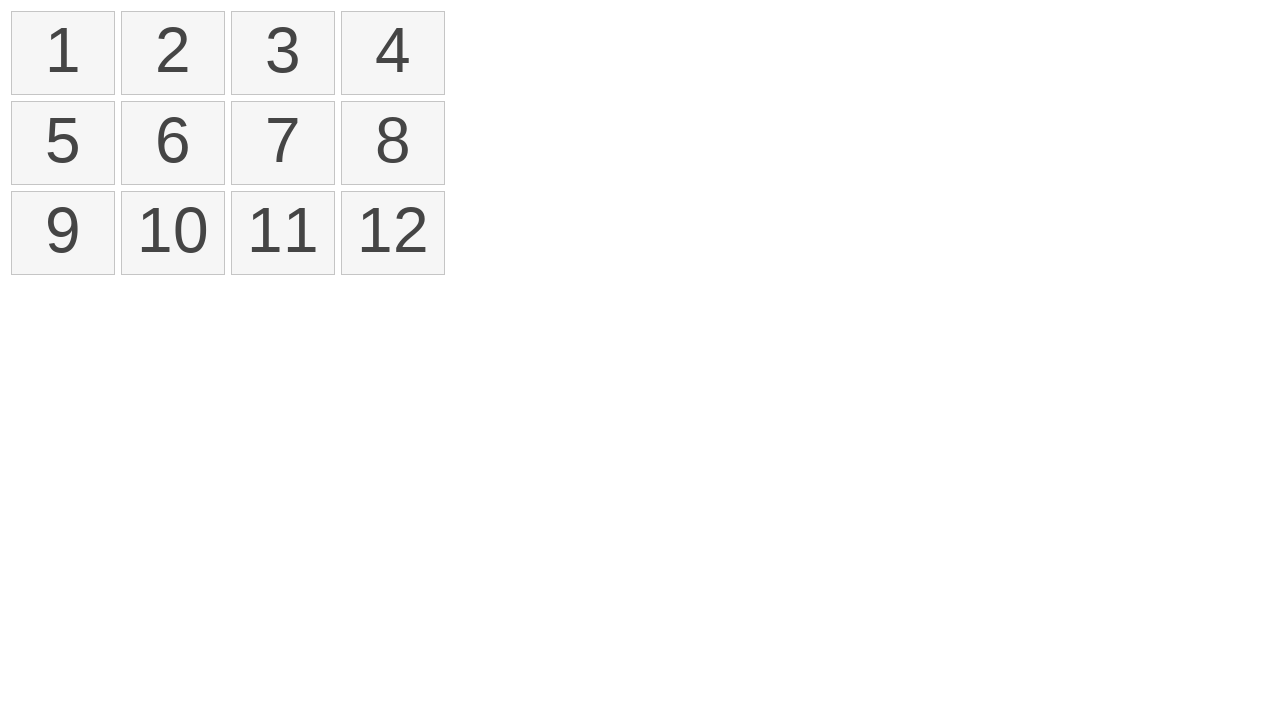

Waited for selectable grid elements to load
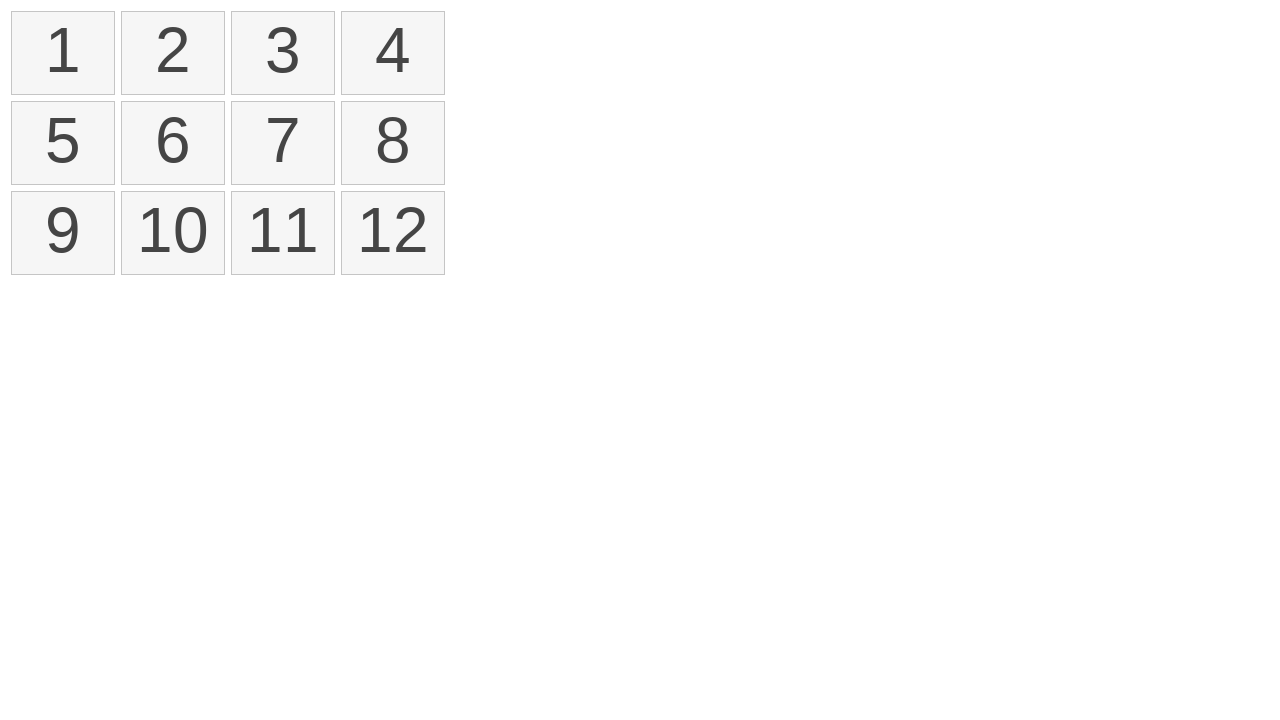

Located all selectable rectangle elements
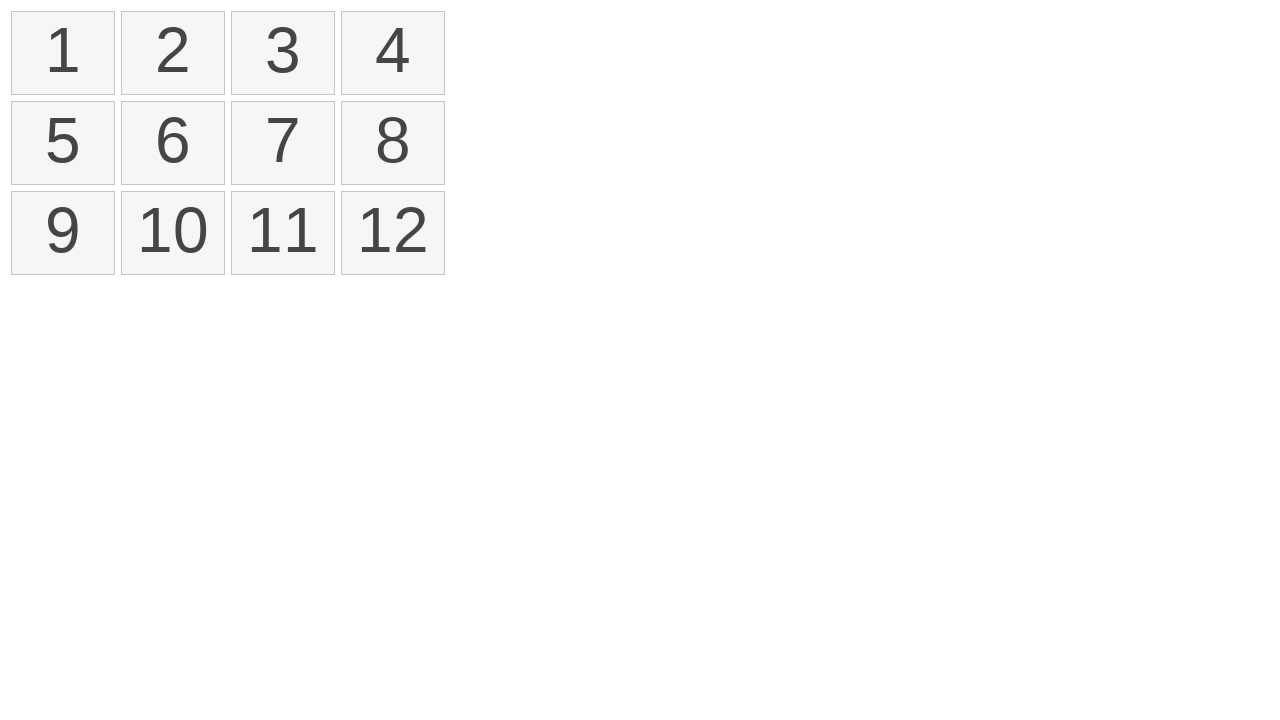

Pressed Control key down
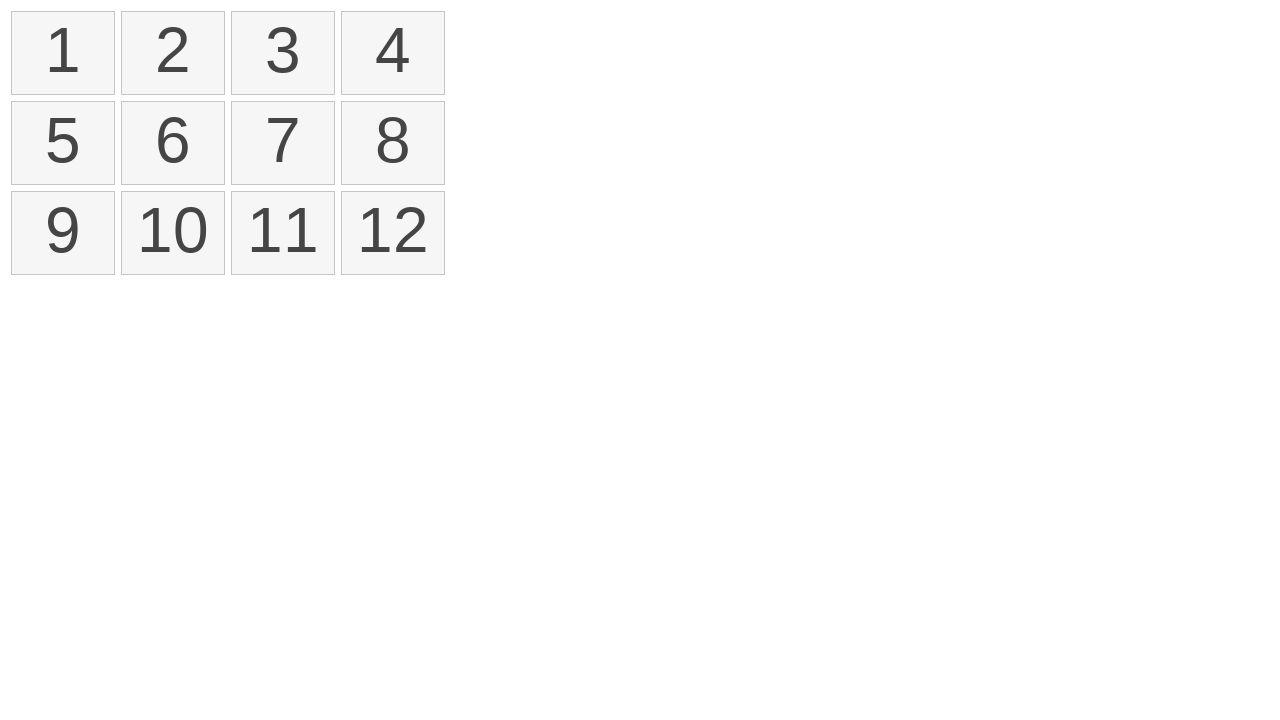

Clicked element 1 (index 0) while holding Control at (63, 53) on .ui-selectee >> nth=0
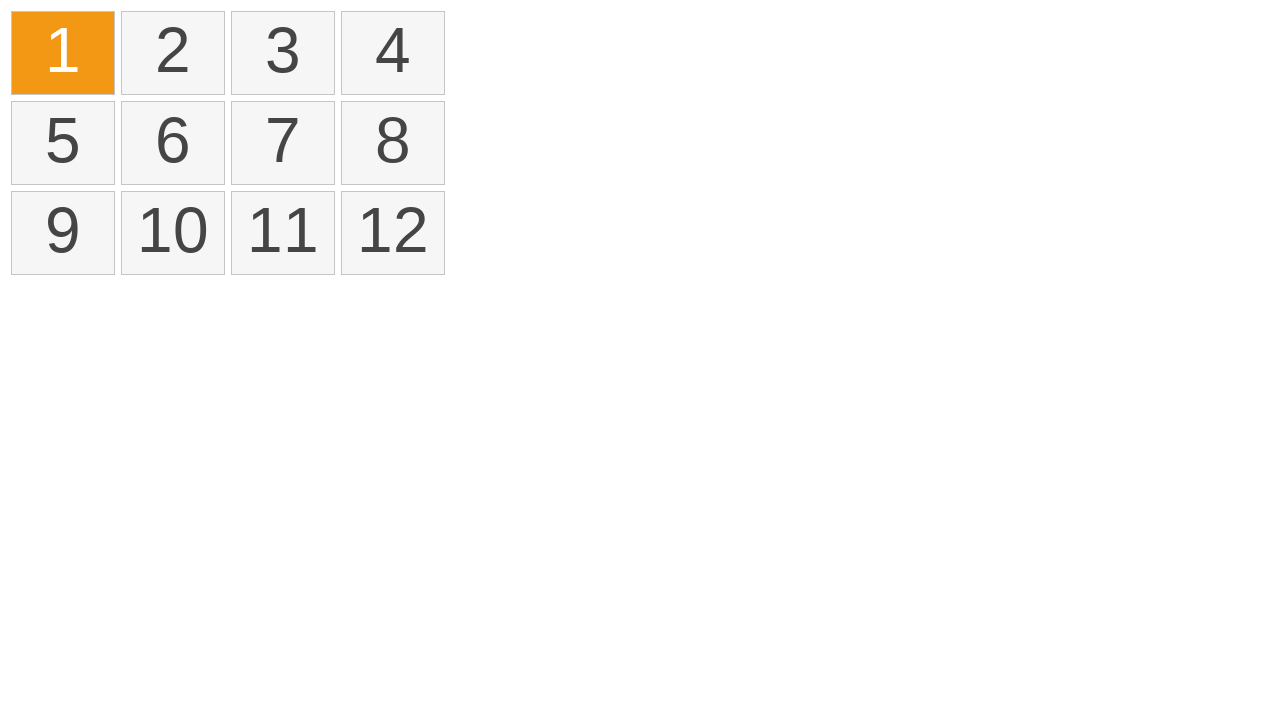

Clicked element 3 (index 2) while holding Control at (283, 53) on .ui-selectee >> nth=2
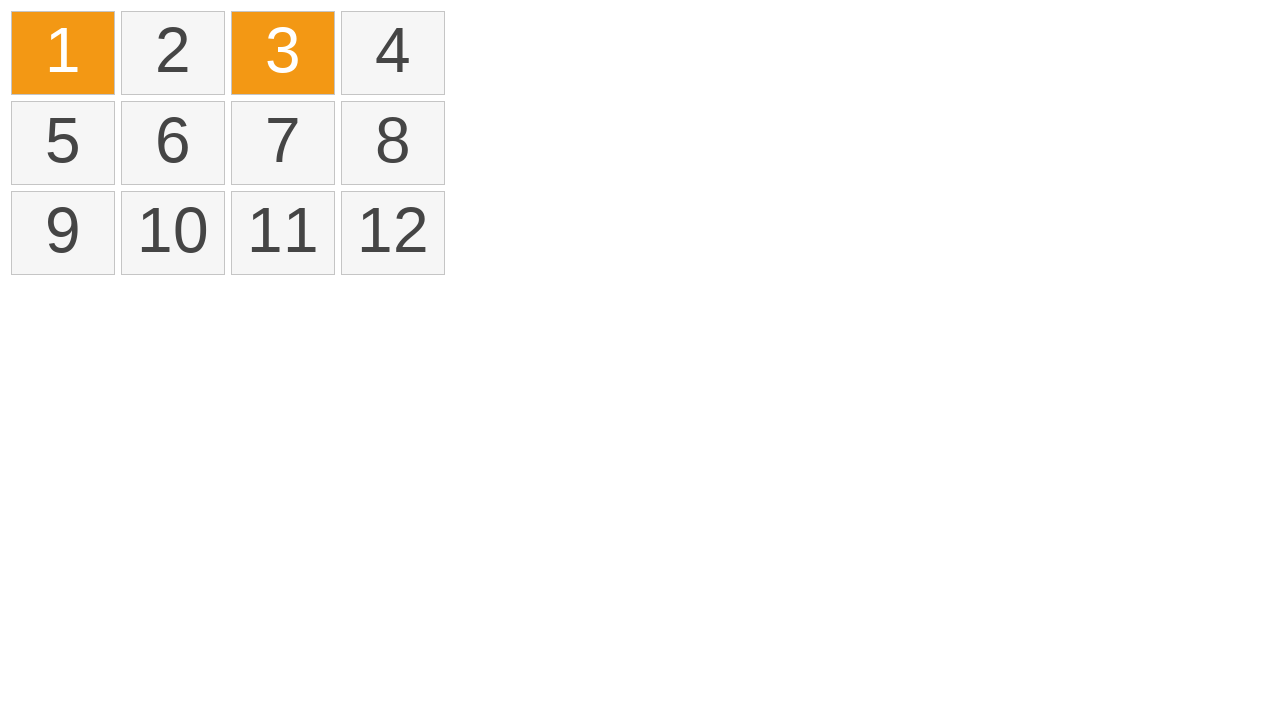

Clicked element 6 (index 5) while holding Control at (173, 143) on .ui-selectee >> nth=5
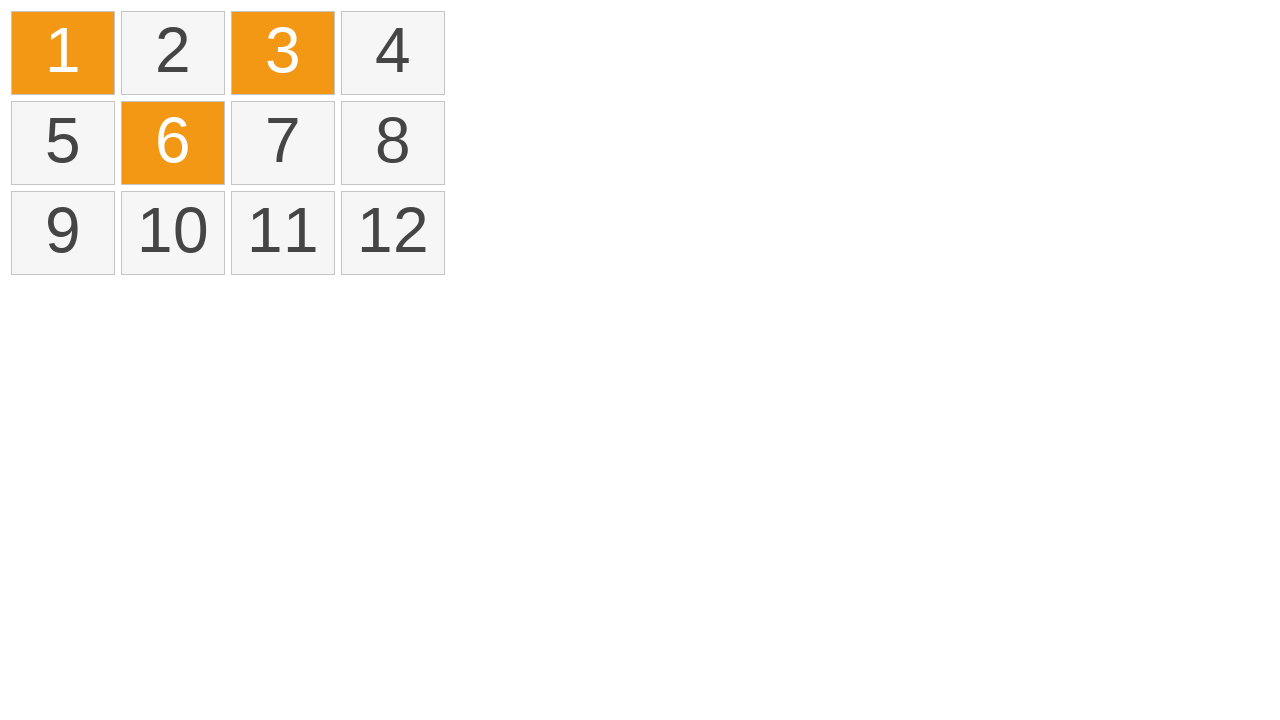

Clicked element 11 (index 10) while holding Control at (283, 233) on .ui-selectee >> nth=10
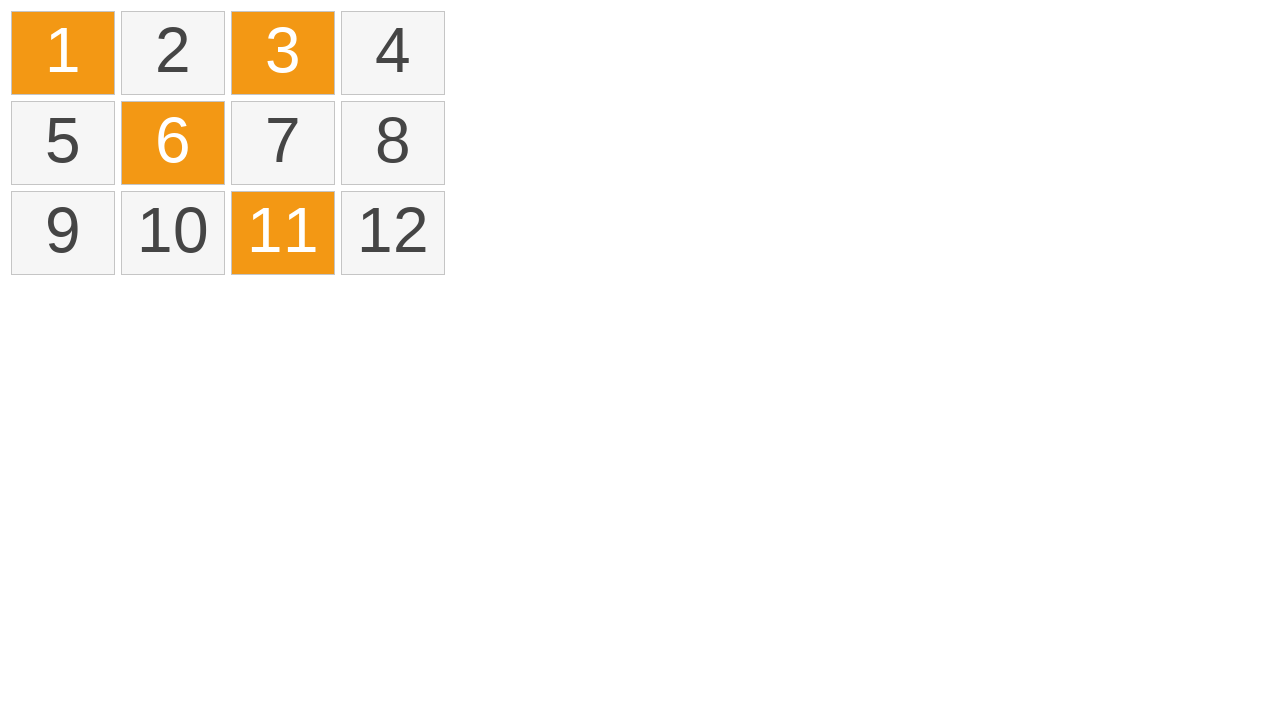

Released Control key
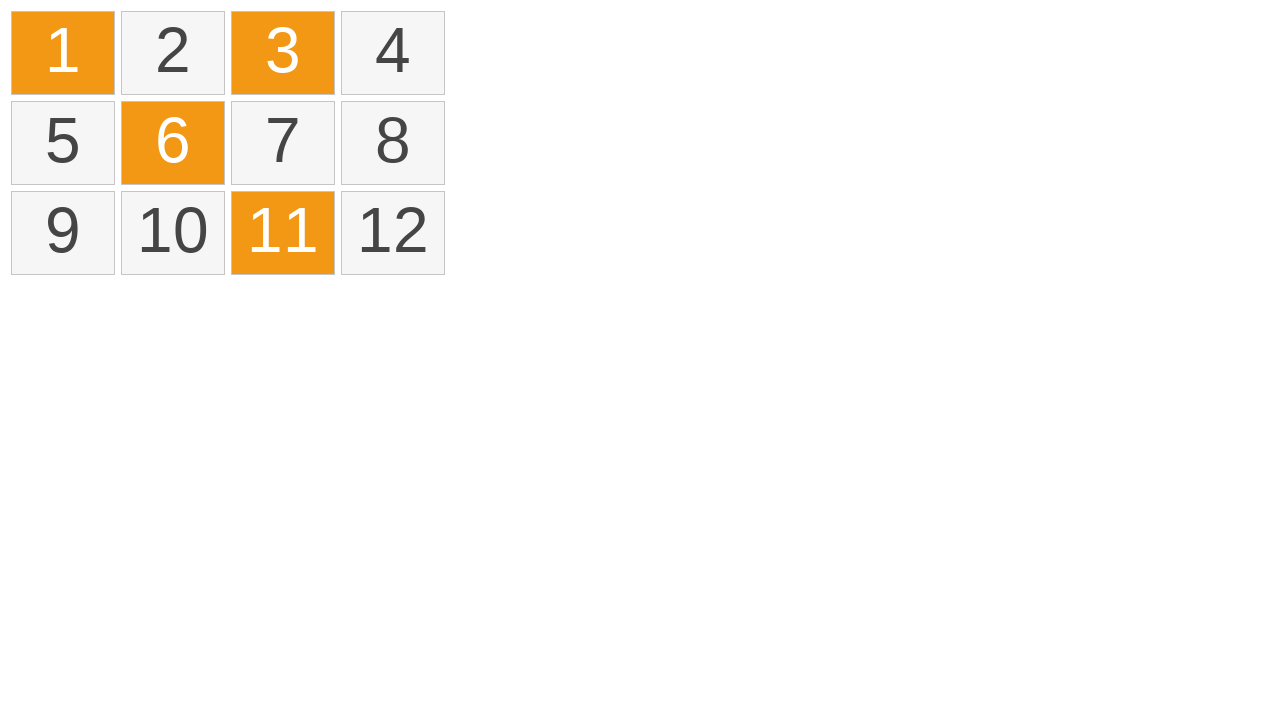

Waited 1 second for selections to register
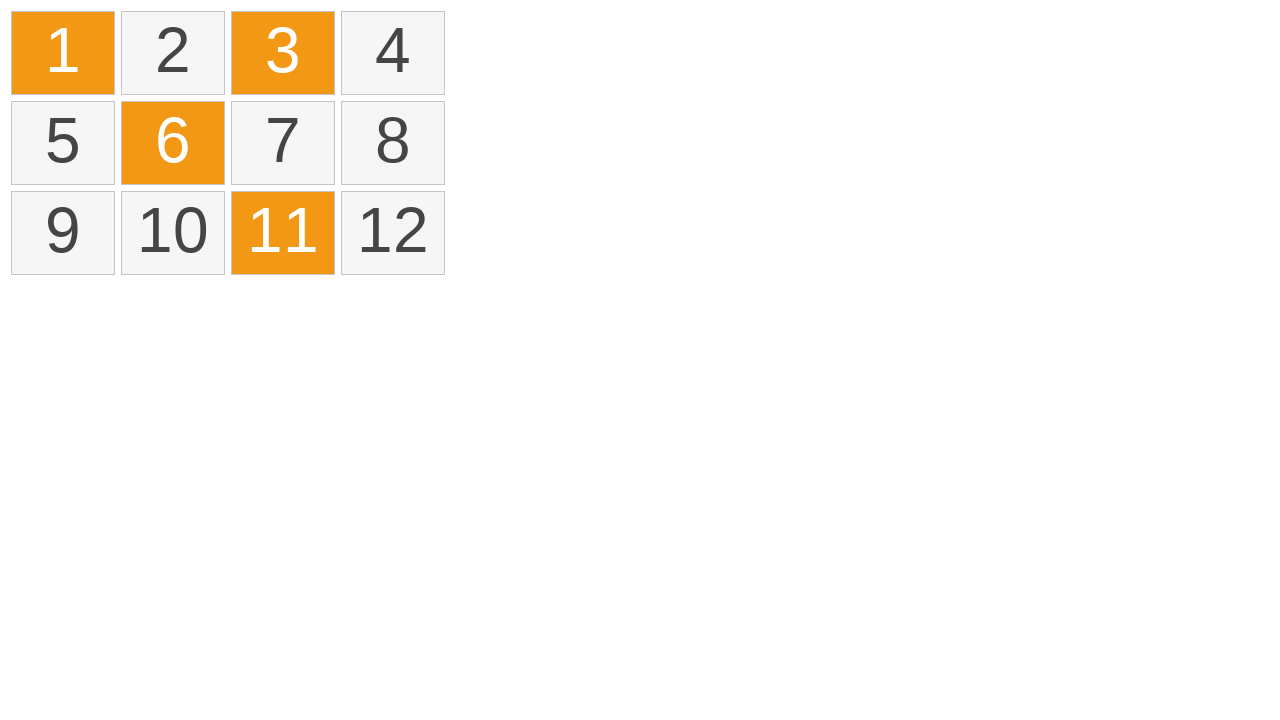

Counted selected elements: 4 found
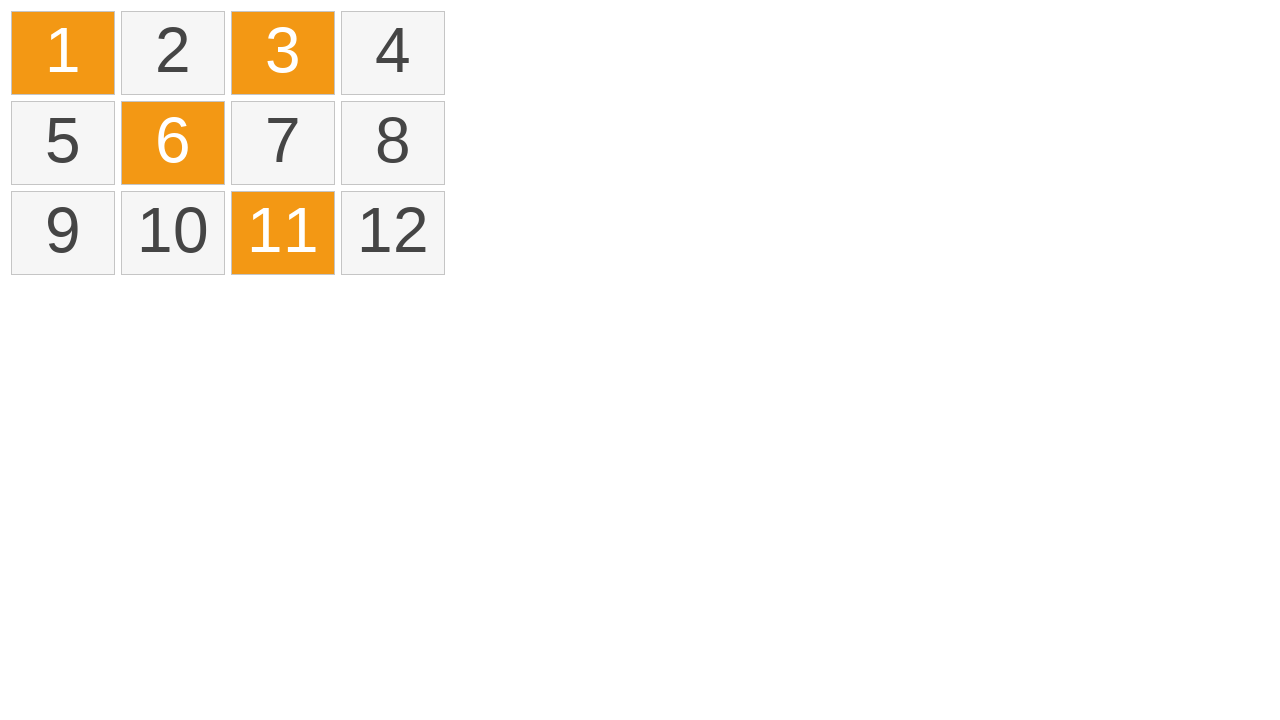

Verified that exactly 4 elements are selected
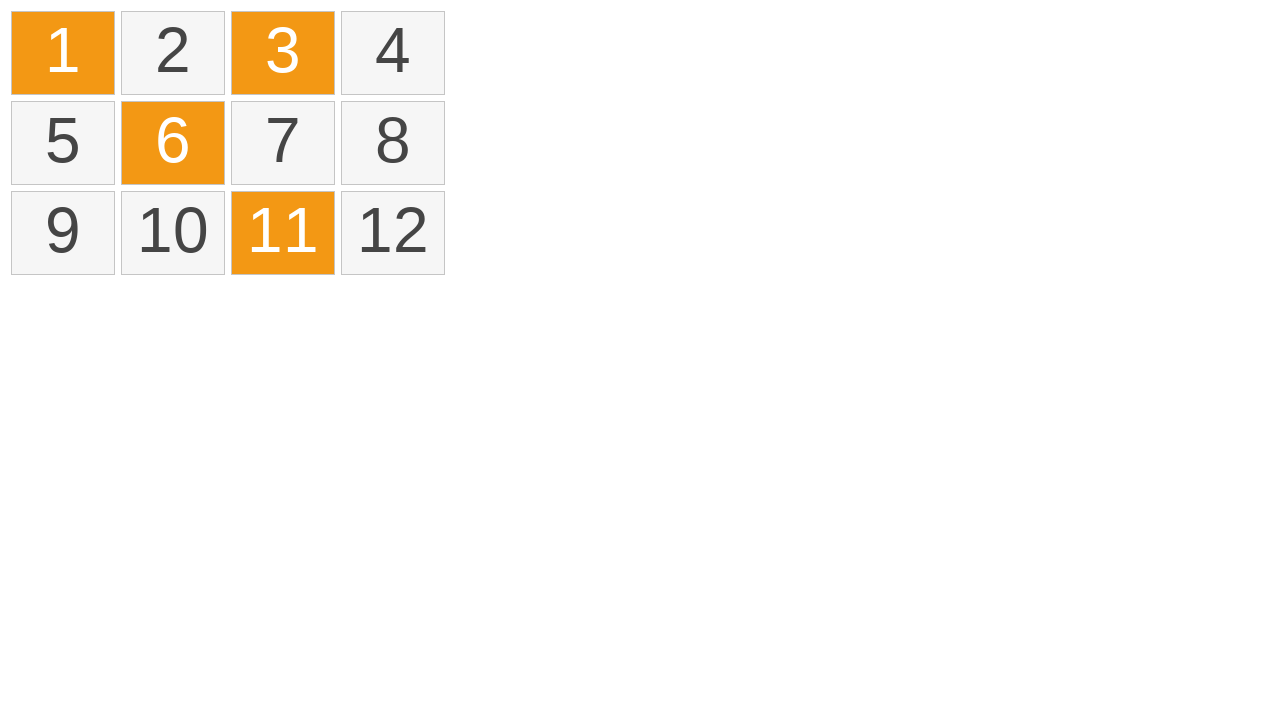

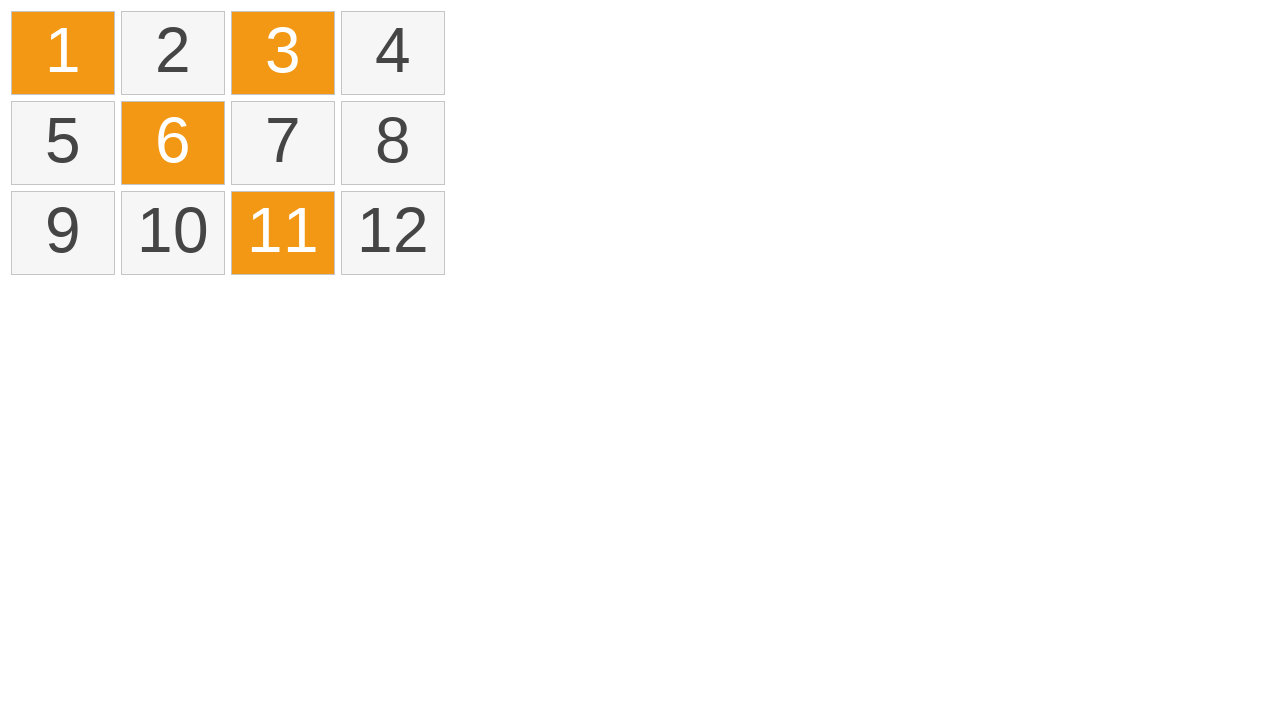